Tests the 12306 train ticket search functionality by setting search parameters via cookies (origin station, destination station, and travel date), then clicking the search button to query available tickets.

Starting URL: https://kyfw.12306.cn/otn/leftTicket/init

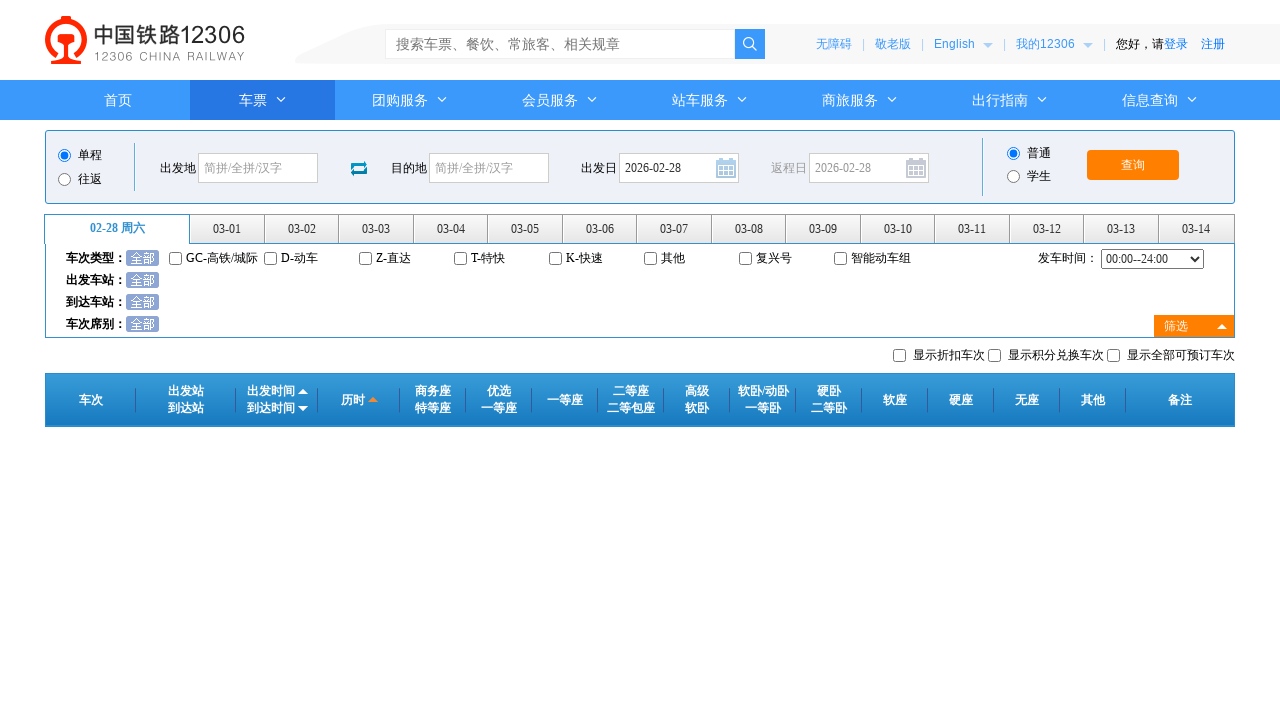

Added cookies to set search parameters (Beijing to Tianjin on 2025-03-15)
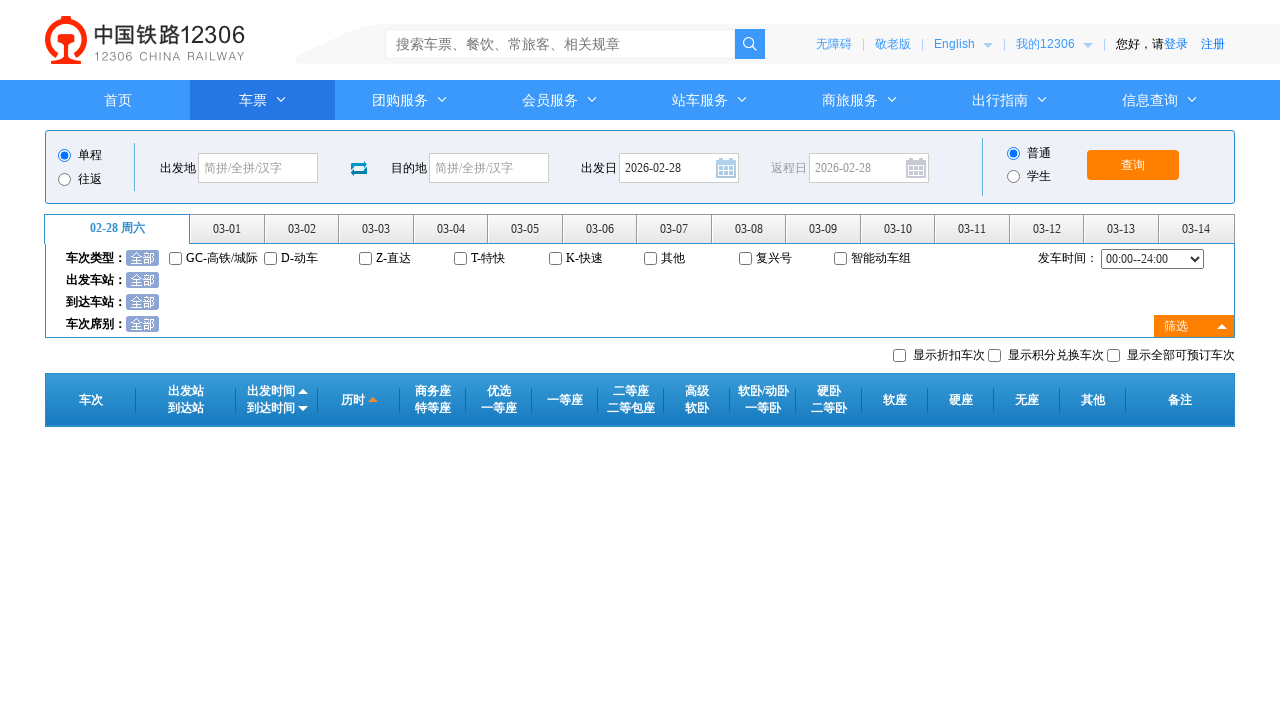

Reloaded page to apply cookie settings
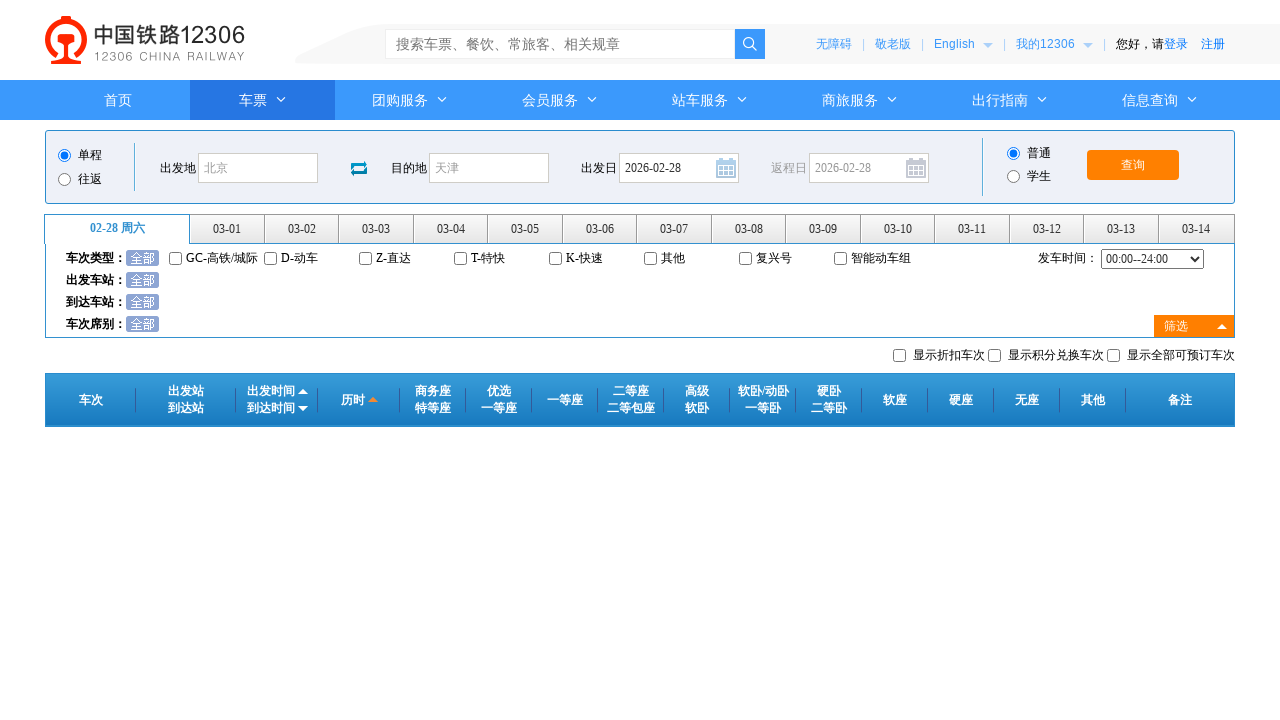

Search button became available
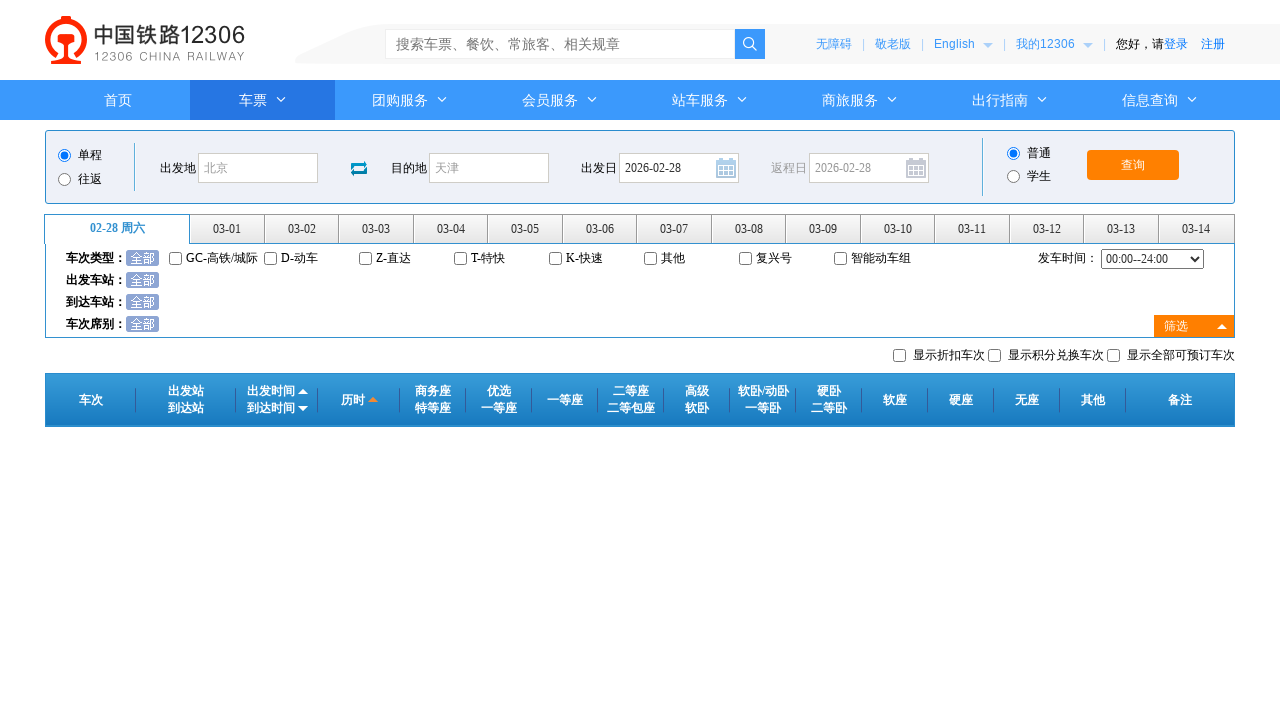

Clicked the search/query ticket button at (1133, 165) on #query_ticket
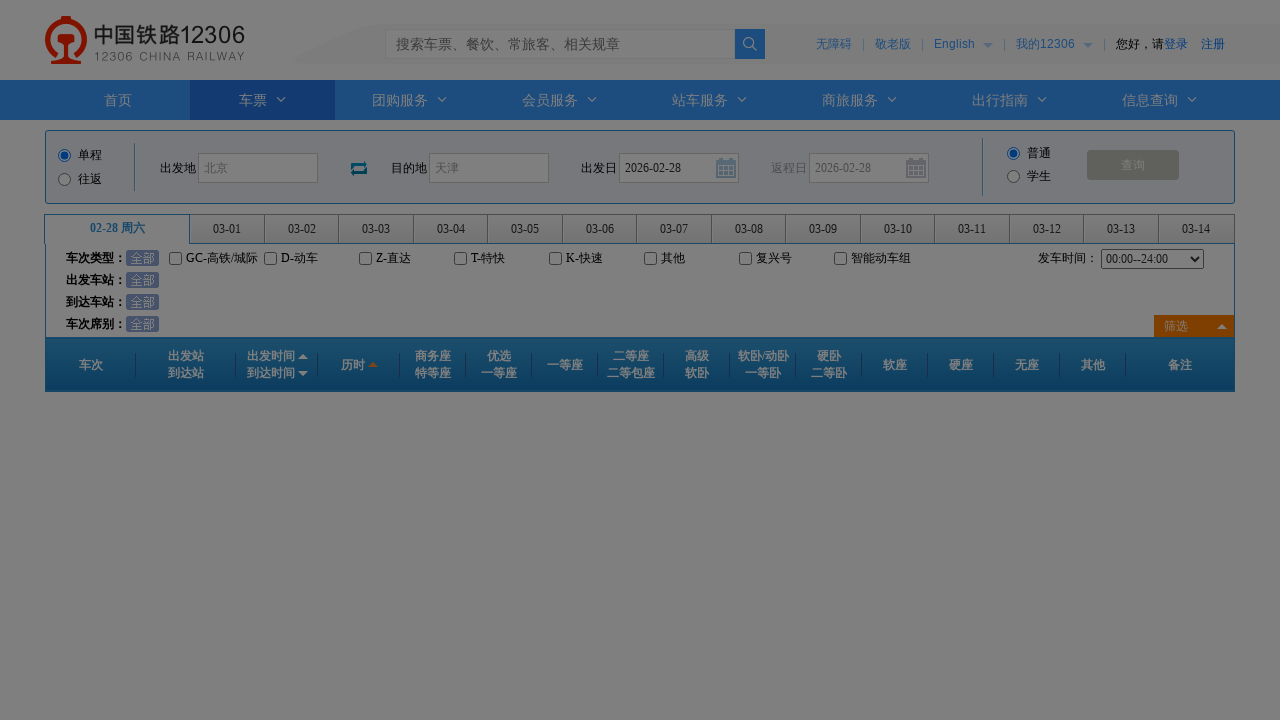

Train ticket search results loaded successfully
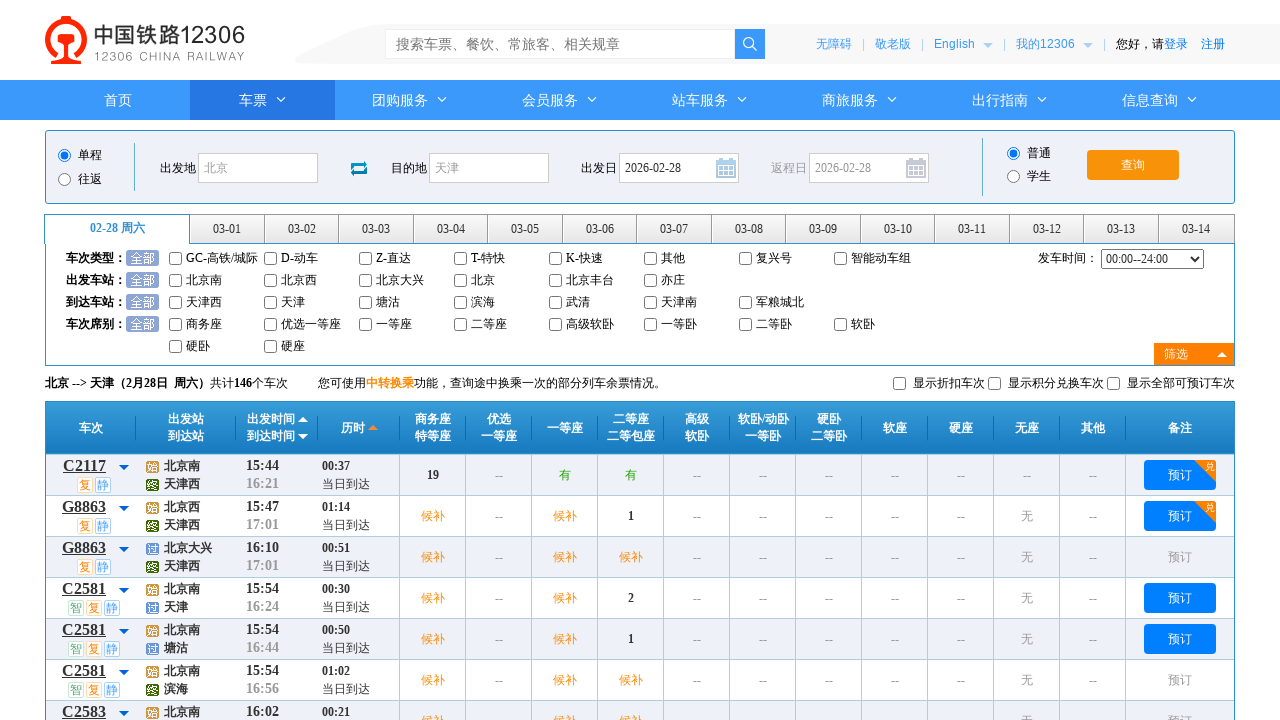

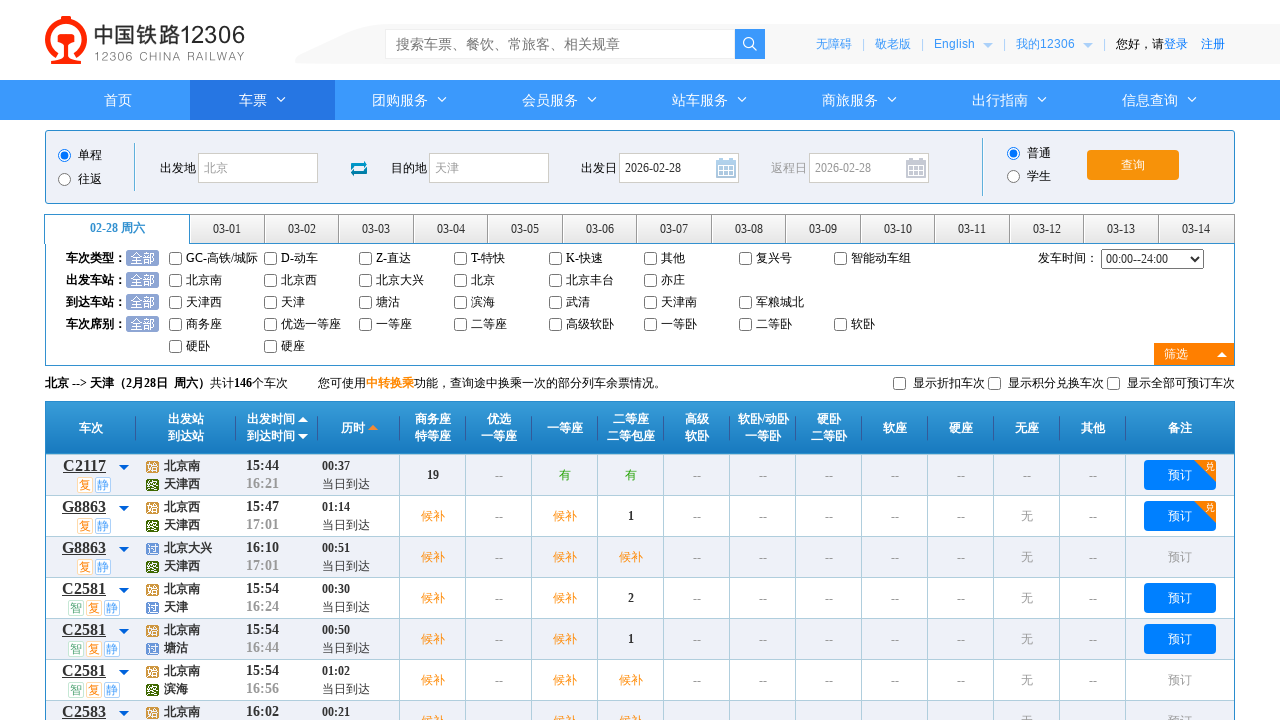